Tests a registration form by filling out all fields (first name, last name, username, email, password, phone, gender, birthday, department, job title, programming language) and submitting the form to verify successful registration.

Starting URL: https://practice.cydeo.com/registration_form

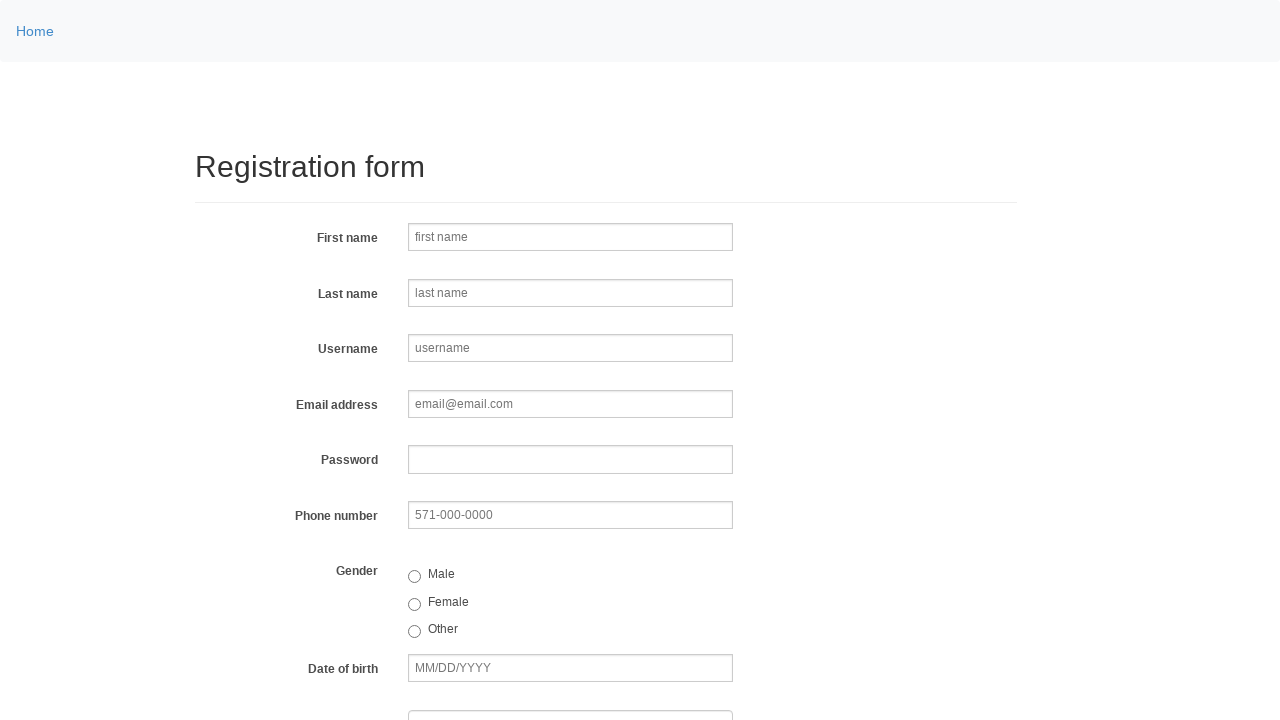

Filled first name field with 'Michael' on input[name='firstname']
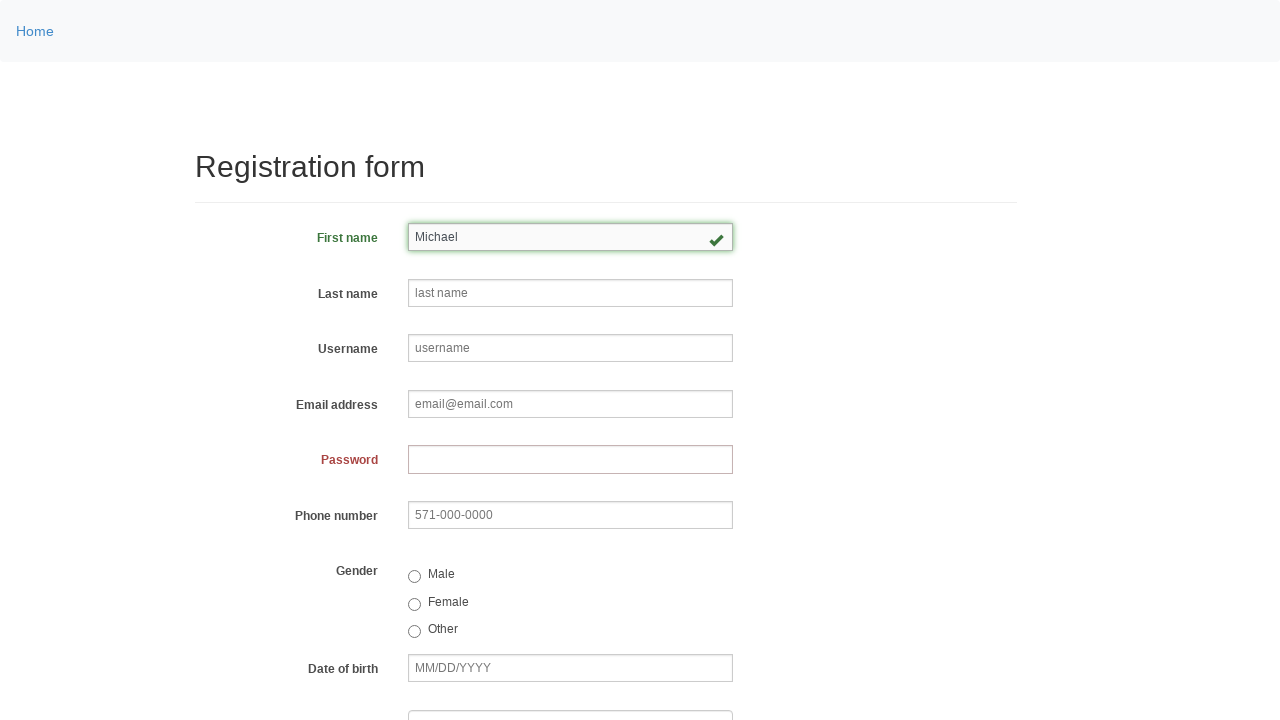

Filled last name field with 'Johnson' on input[name='lastname']
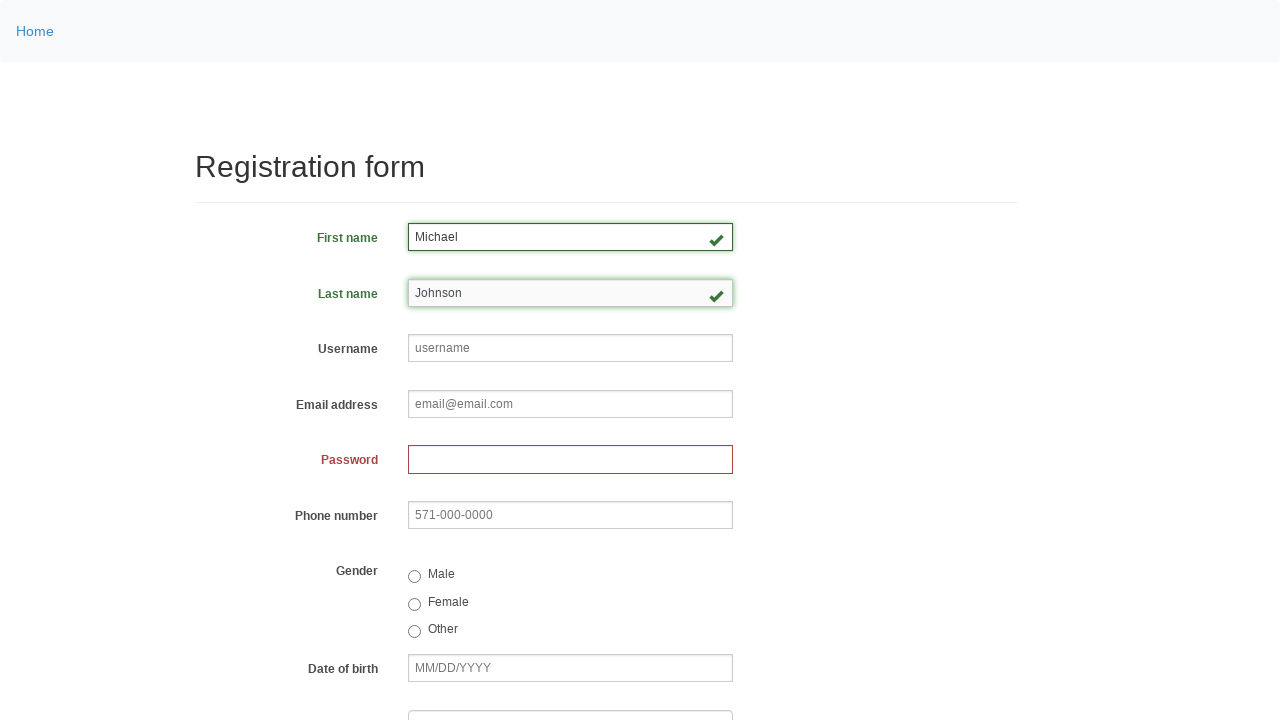

Filled username field with 'user7842' on input[name='username']
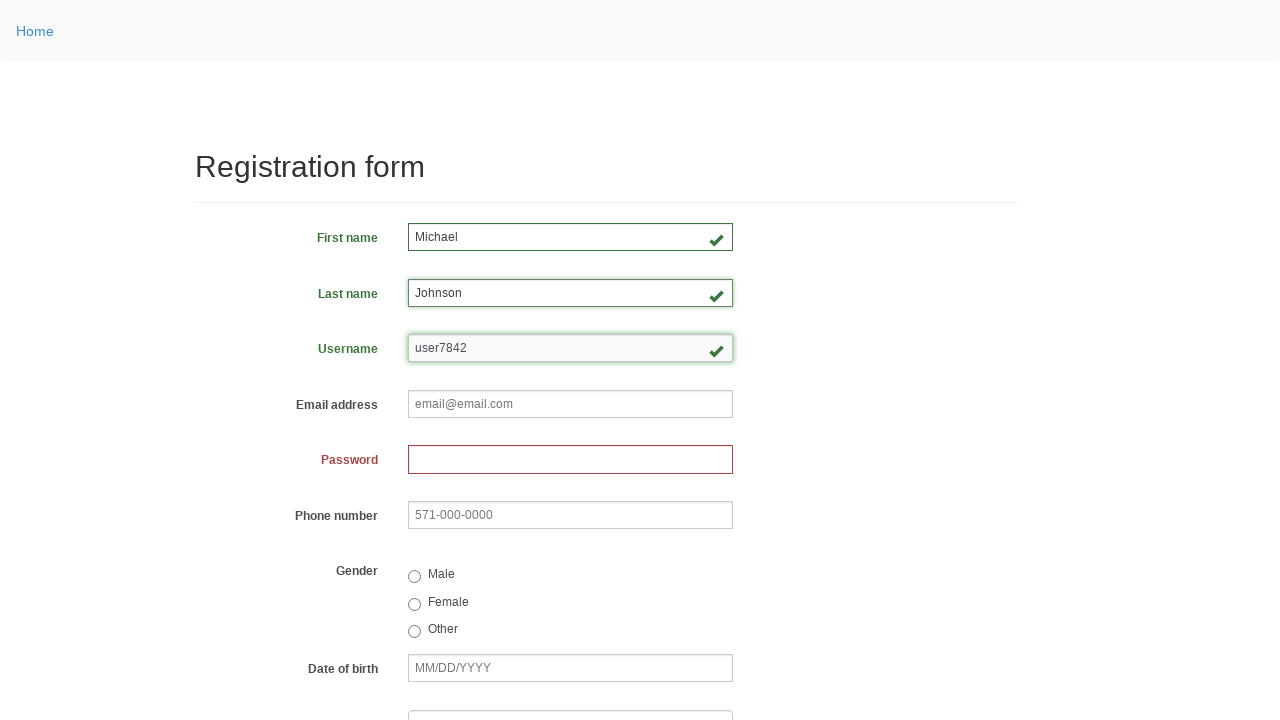

Filled email field with 'user7842@gmail.com' on input[name='email']
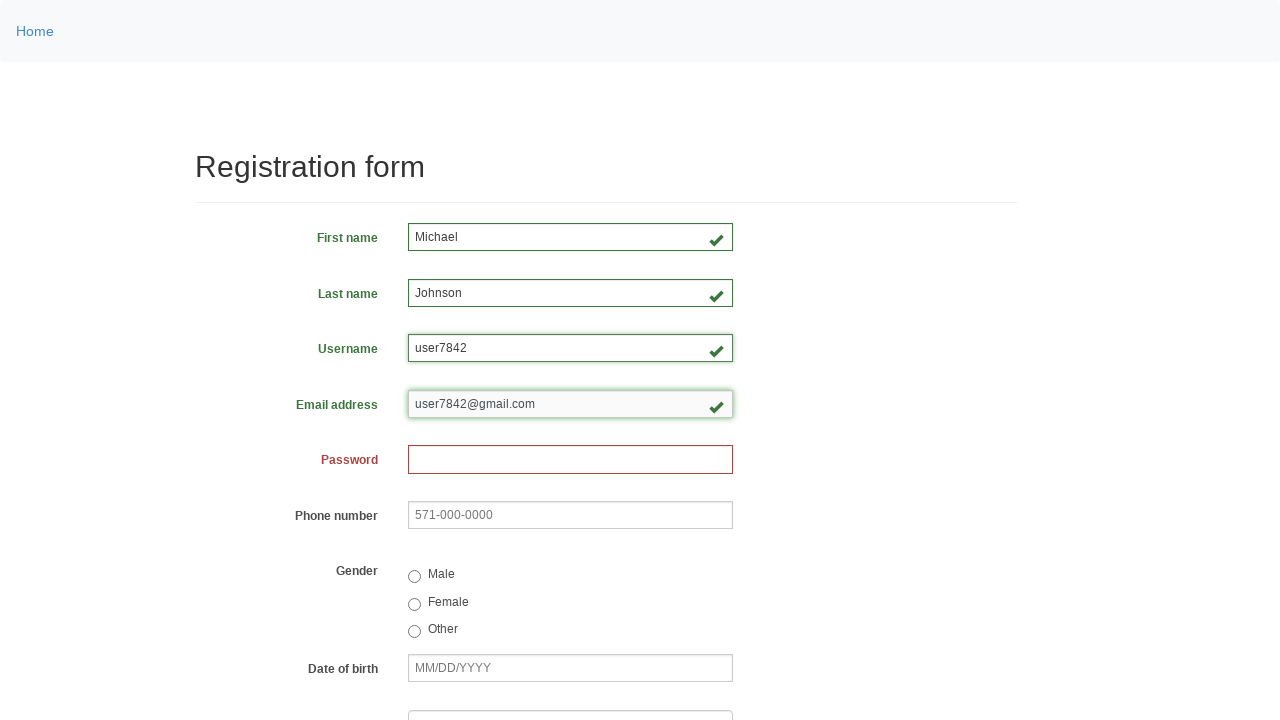

Filled password field with 'ab12cd34ef56' on input[name='password']
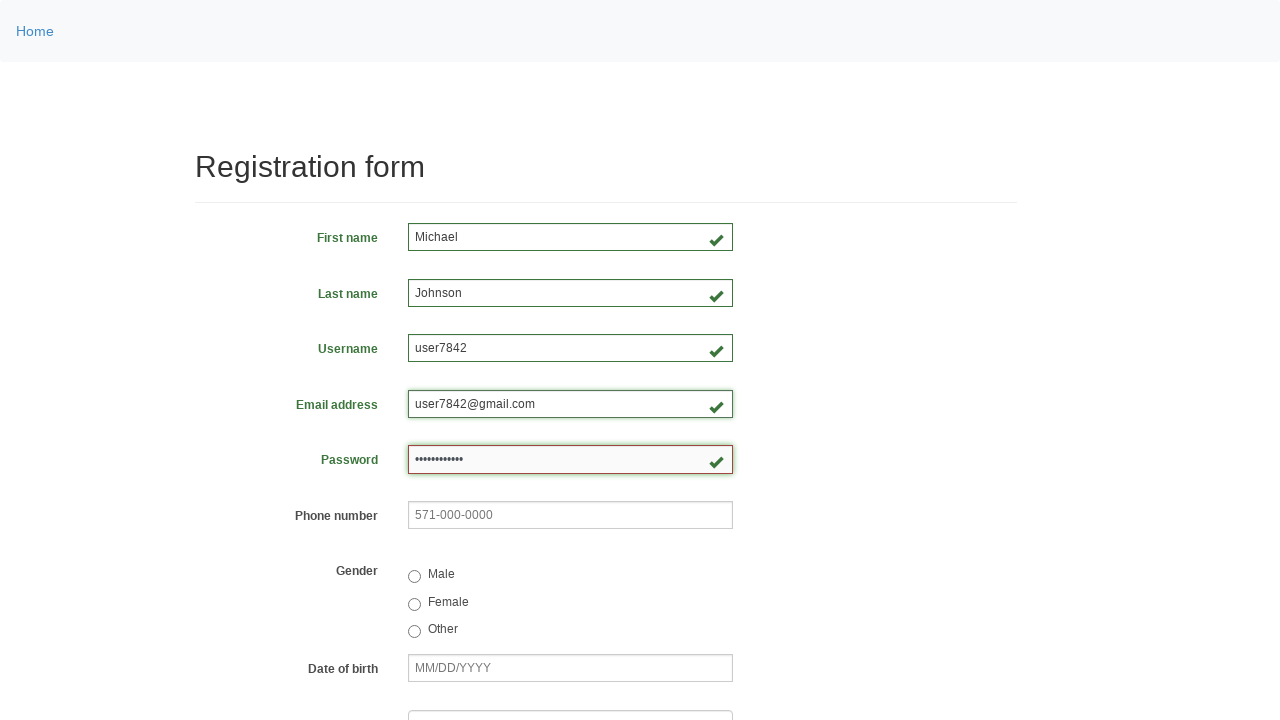

Filled phone number field with '571-234-5678' on input[name='phone']
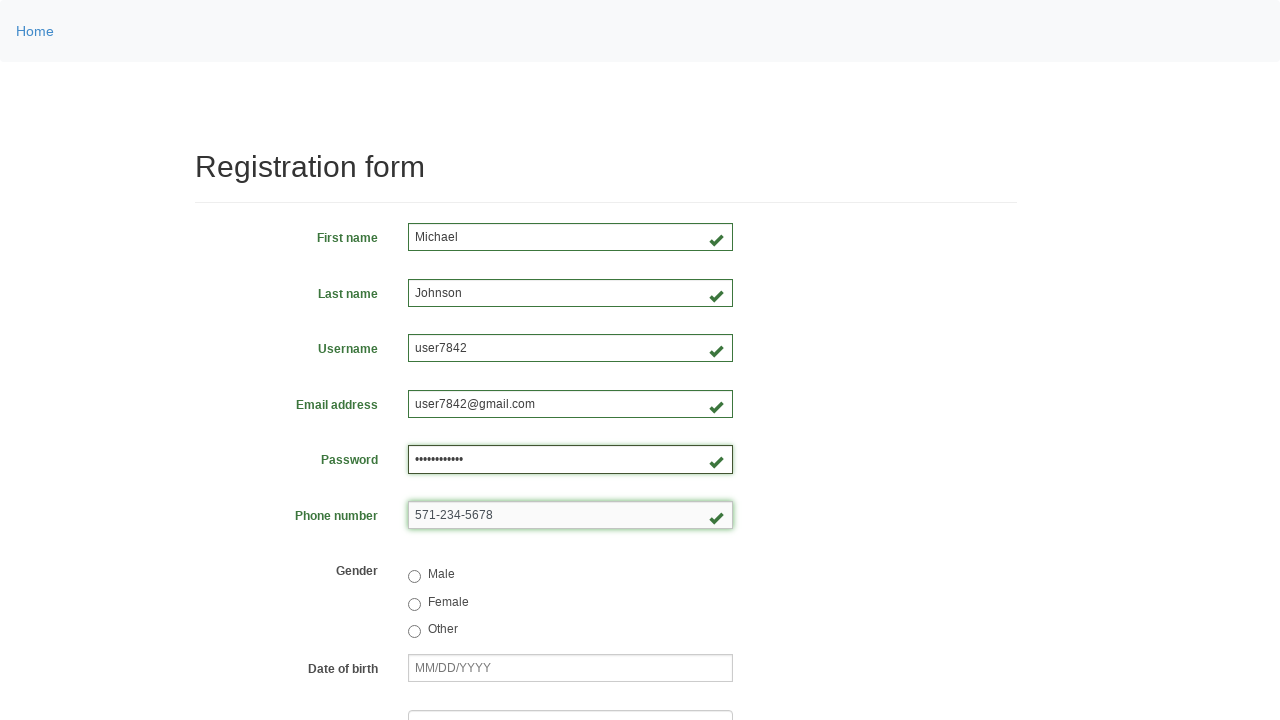

Selected male gender radio button at (414, 577) on input[value='male']
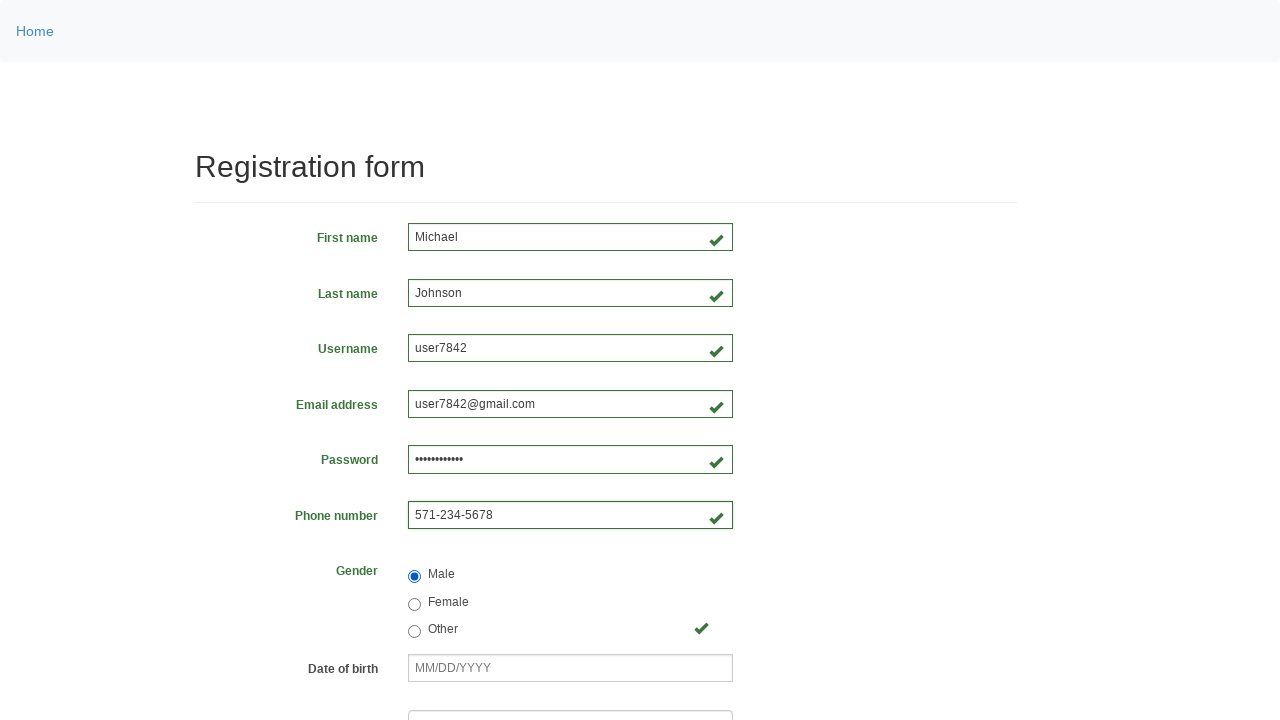

Filled birthday field with '12/12/1995' on input[name='birthday']
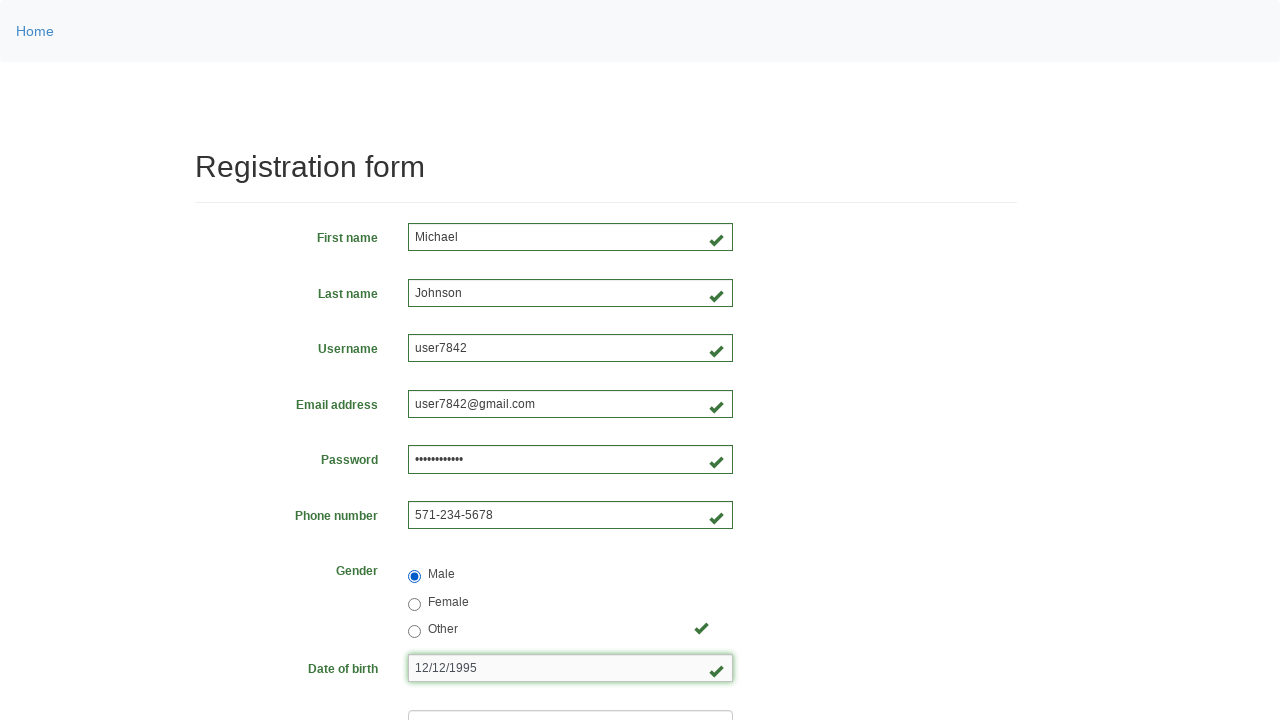

Selected department from dropdown (index 3) on select[name='department']
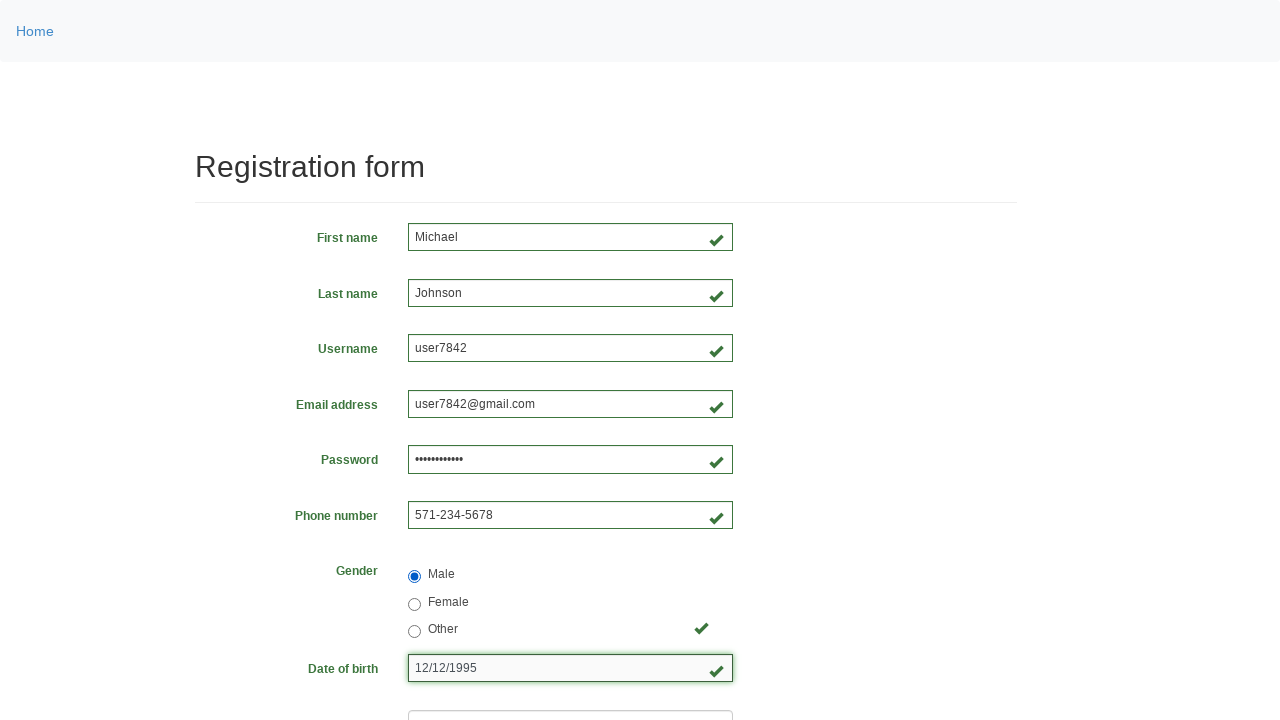

Selected job title from dropdown (index 4) on select[name='job_title']
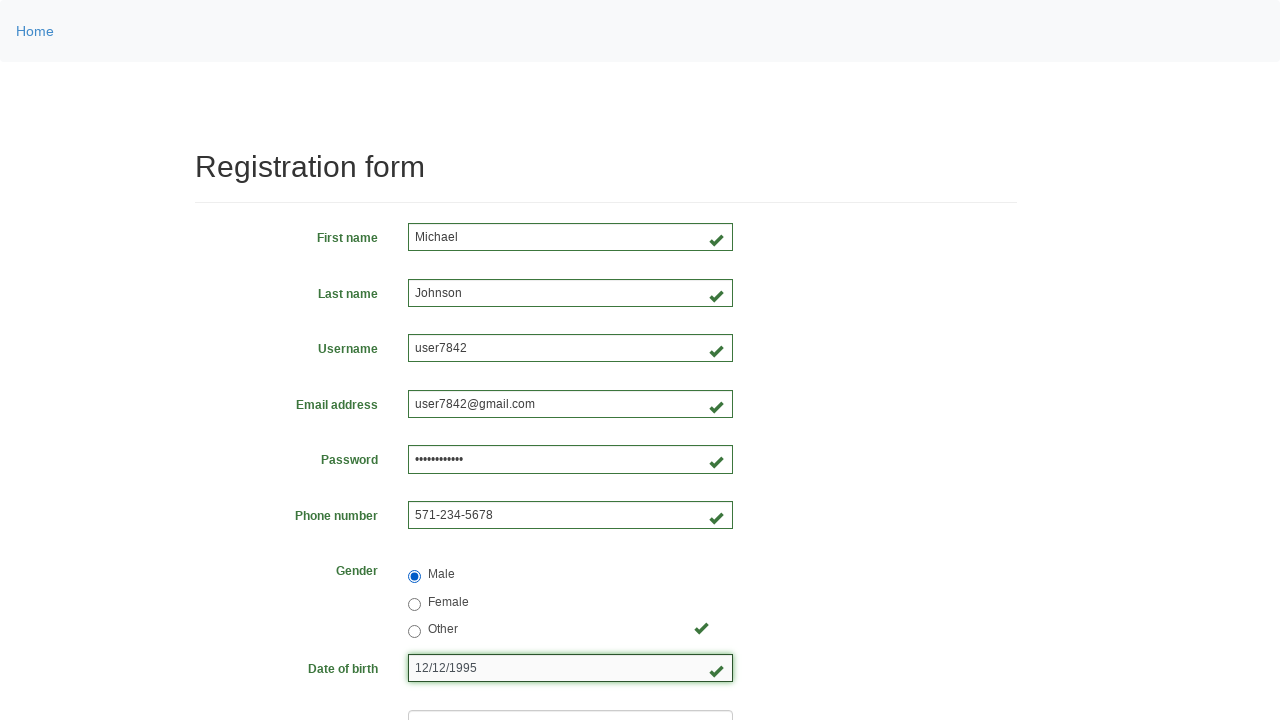

Selected Java programming language checkbox at (465, 468) on input[value='java']
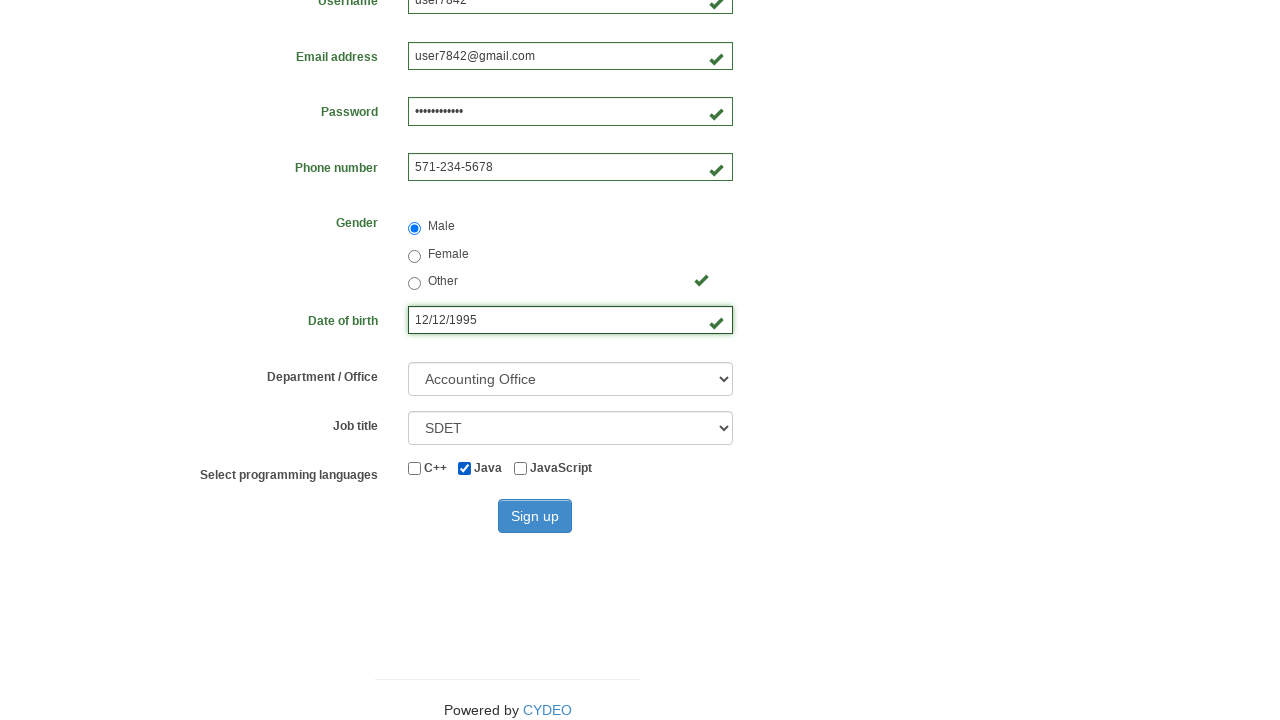

Clicked sign up button to submit the registration form at (535, 516) on button:has-text('Sign up')
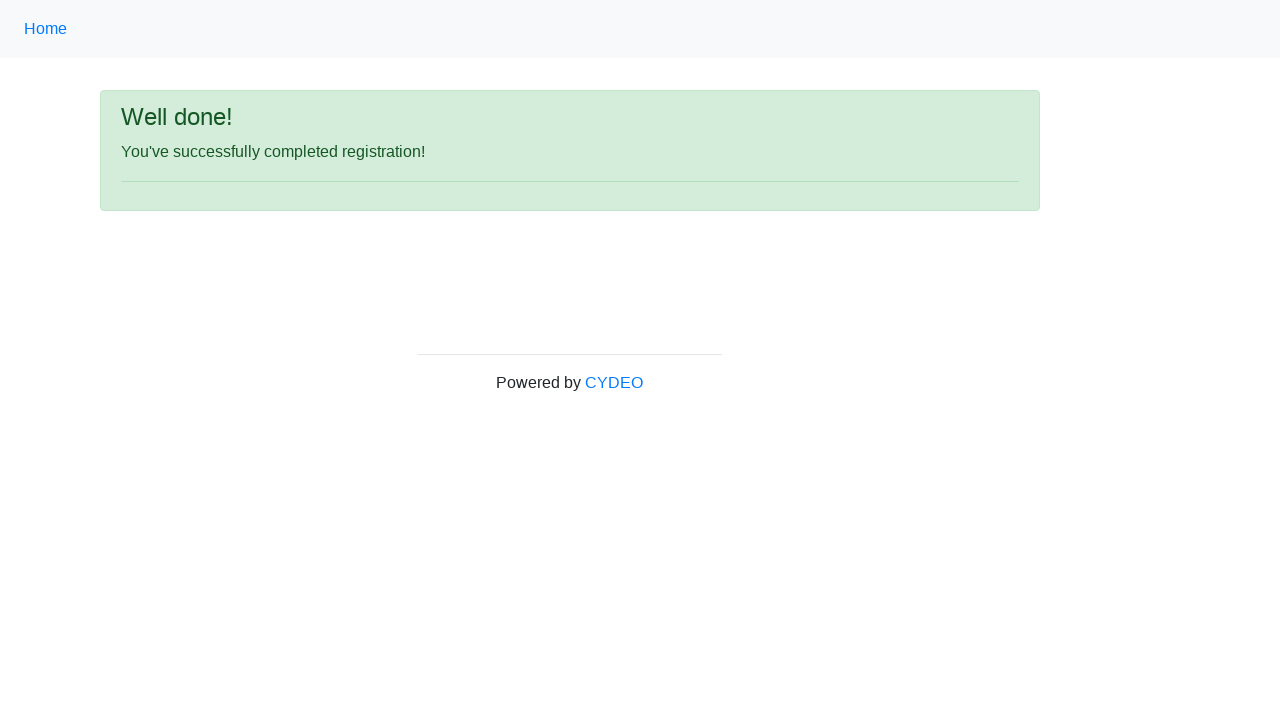

Success message displayed confirming registration completion
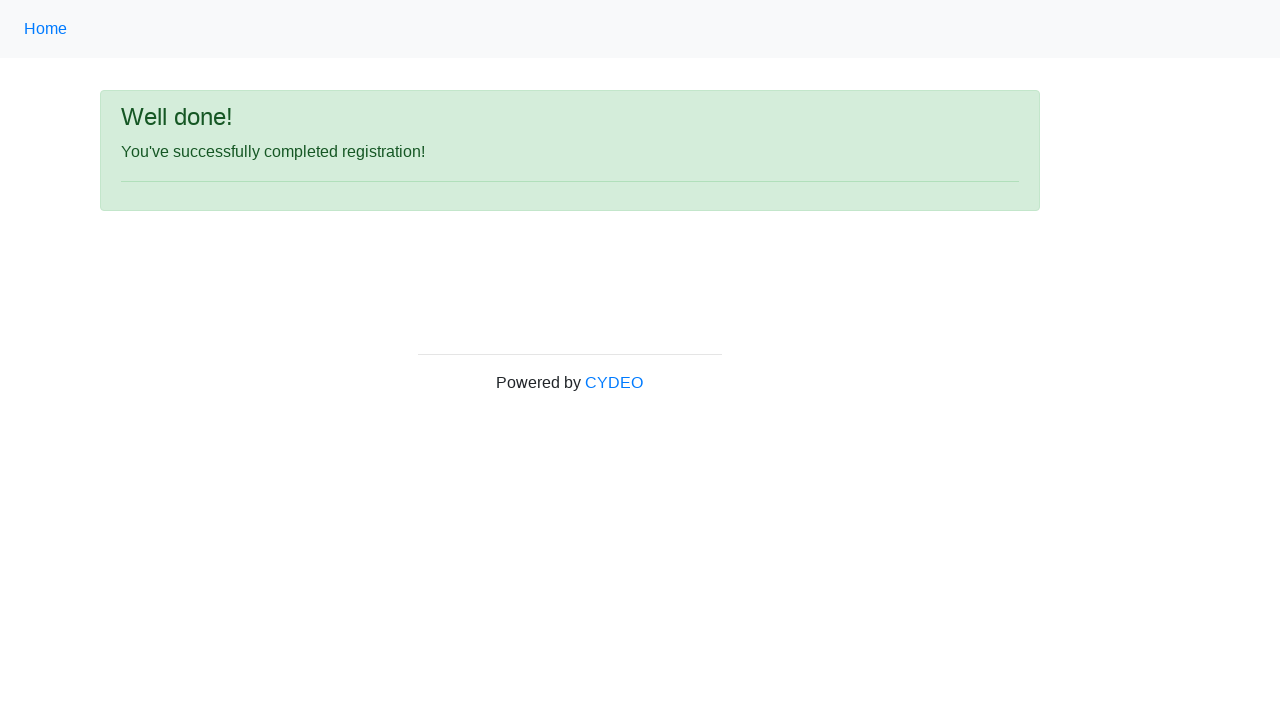

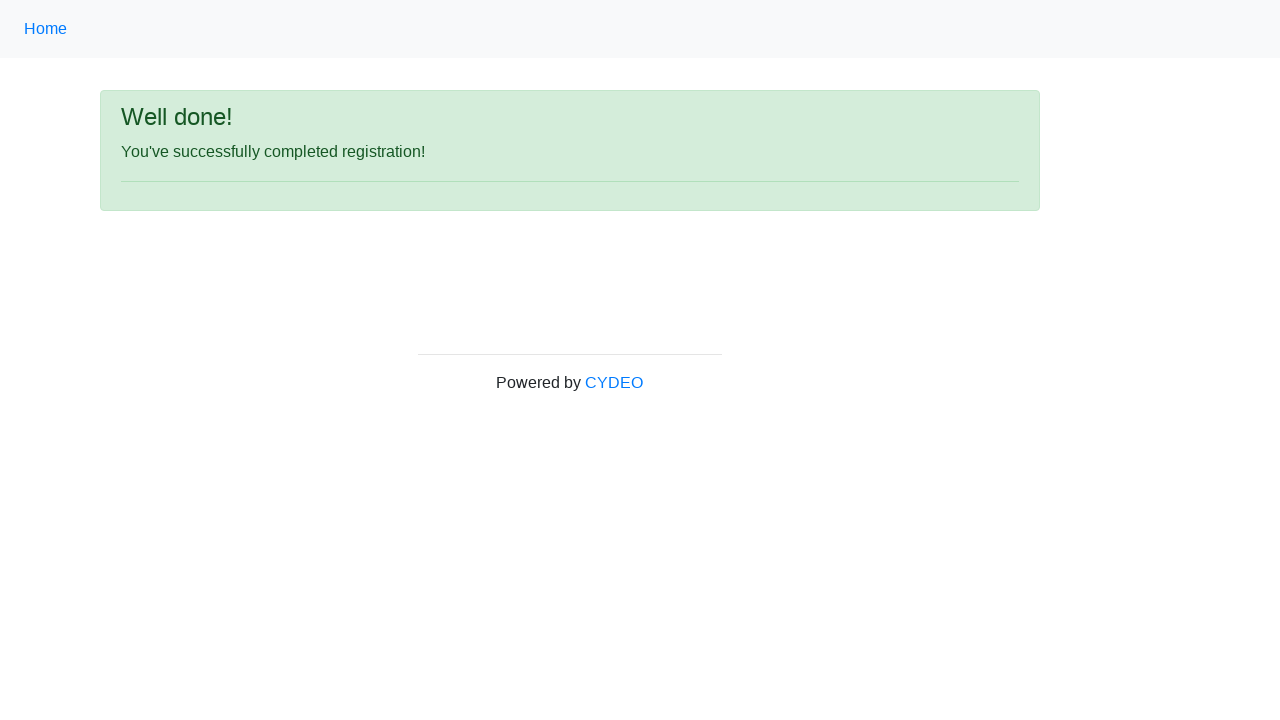